Retrieves a value from an element attribute, calculates a result using a mathematical formula, fills the answer field, selects checkbox and radio button options, and submits the form

Starting URL: http://suninjuly.github.io/get_attribute.html

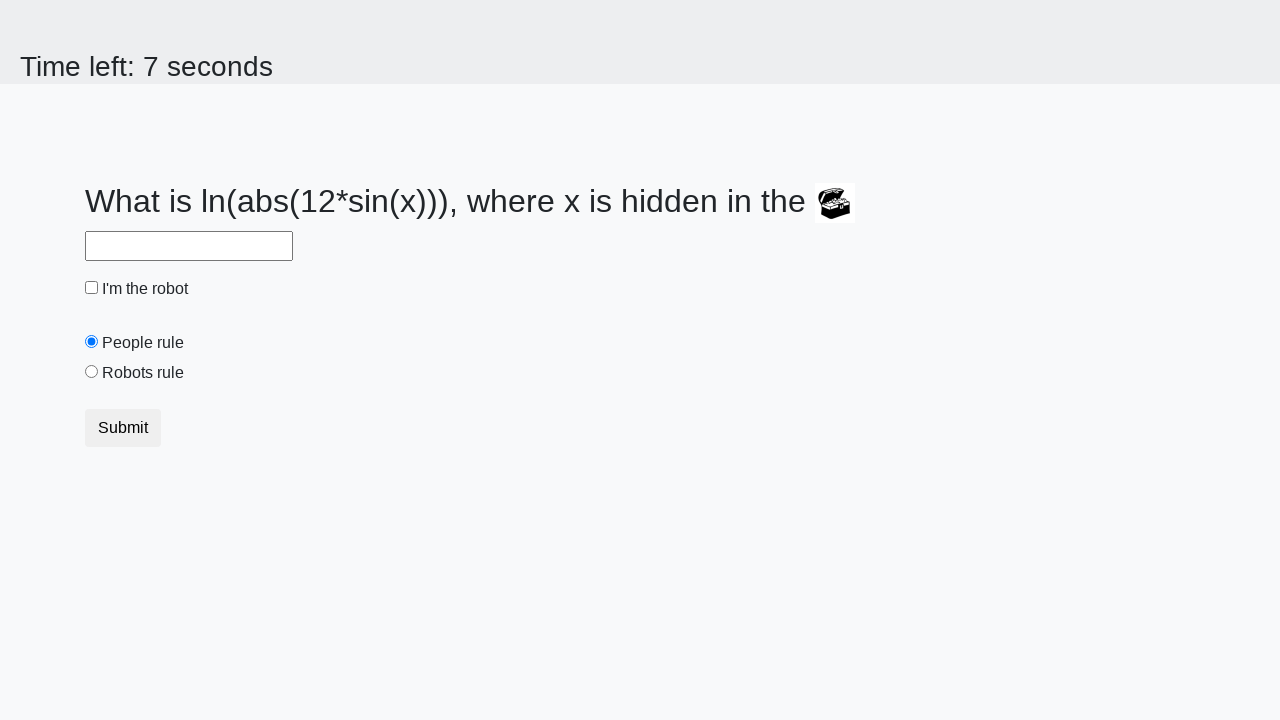

Located treasure element
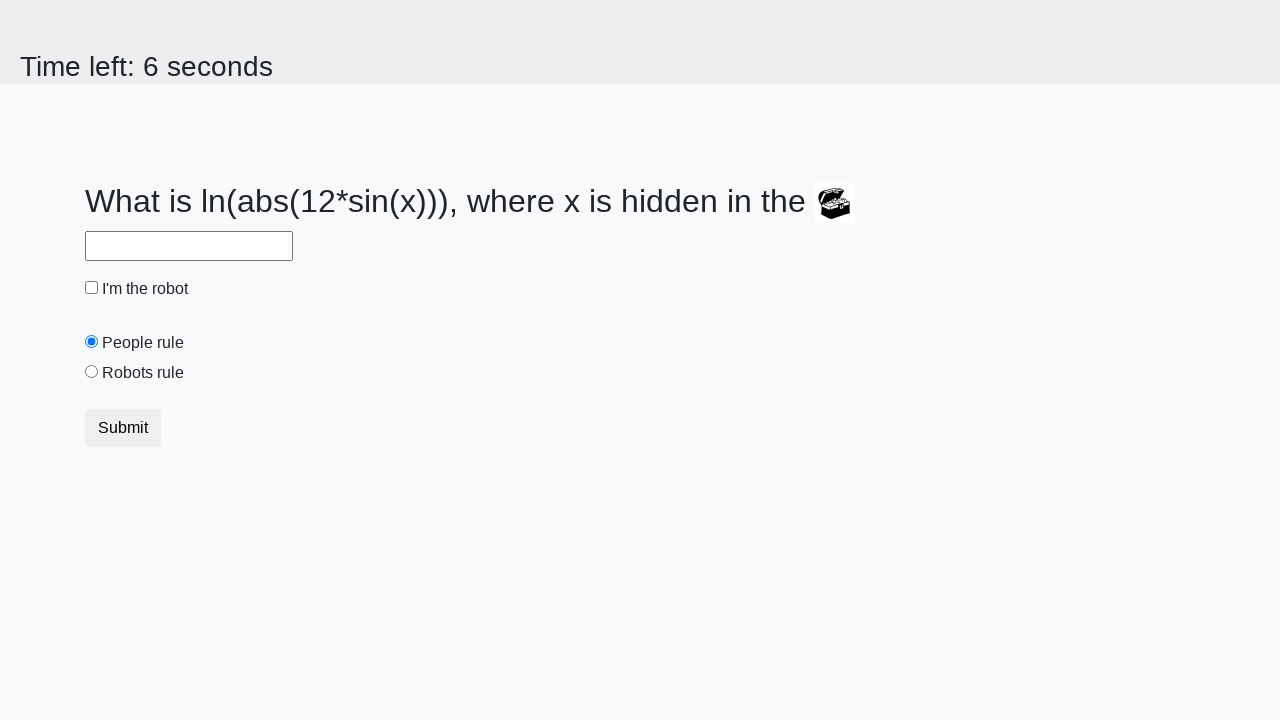

Retrieved x value from treasure element attribute
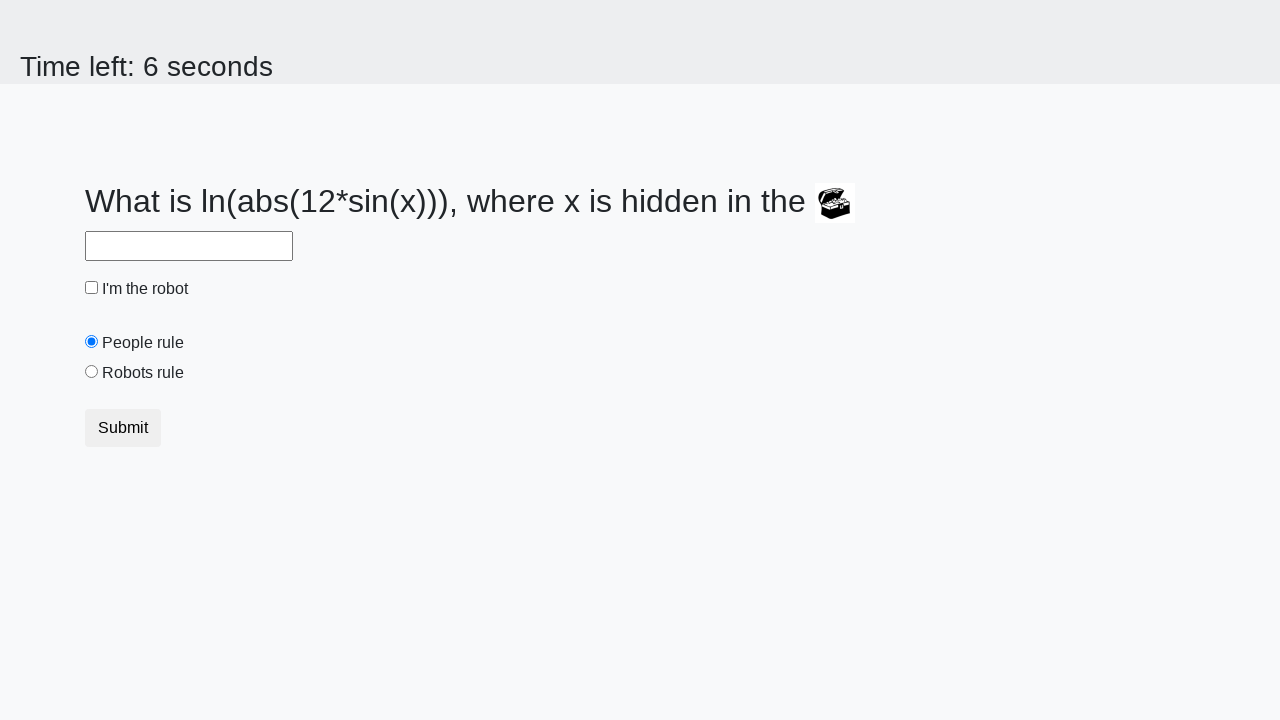

Calculated result using mathematical formula: log(abs(12*sin(x)))
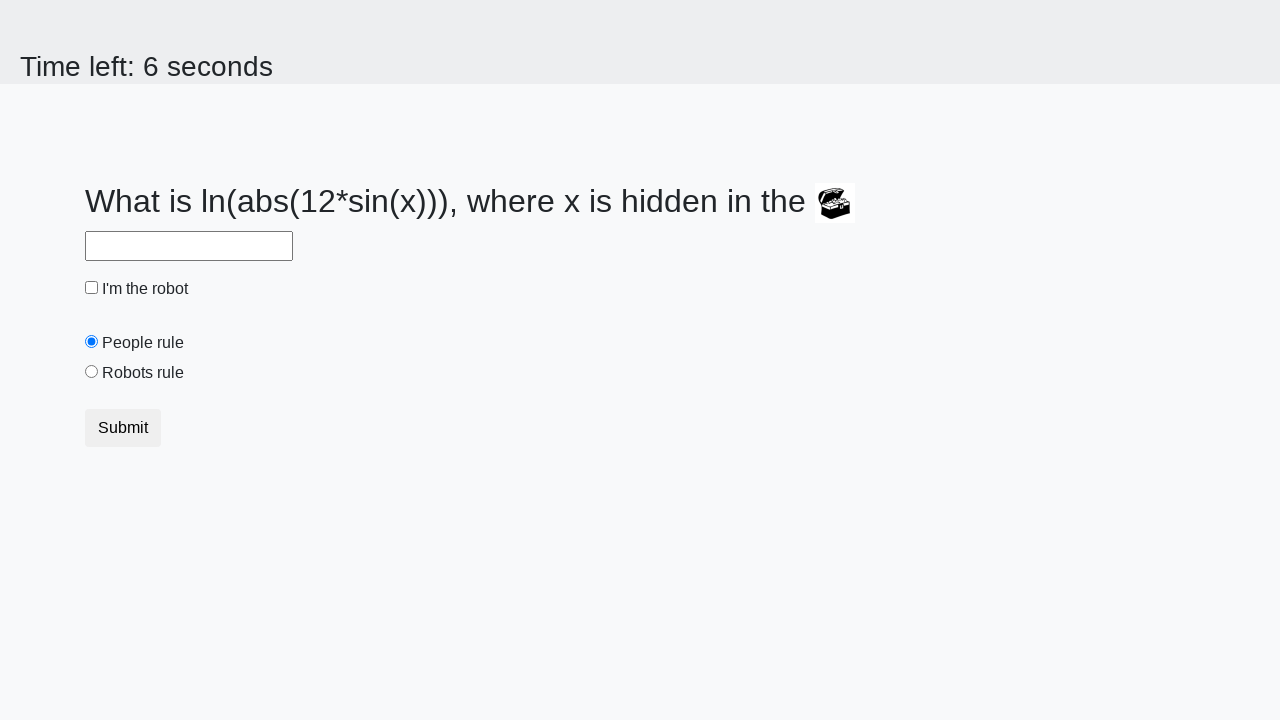

Filled answer field with calculated result on #answer
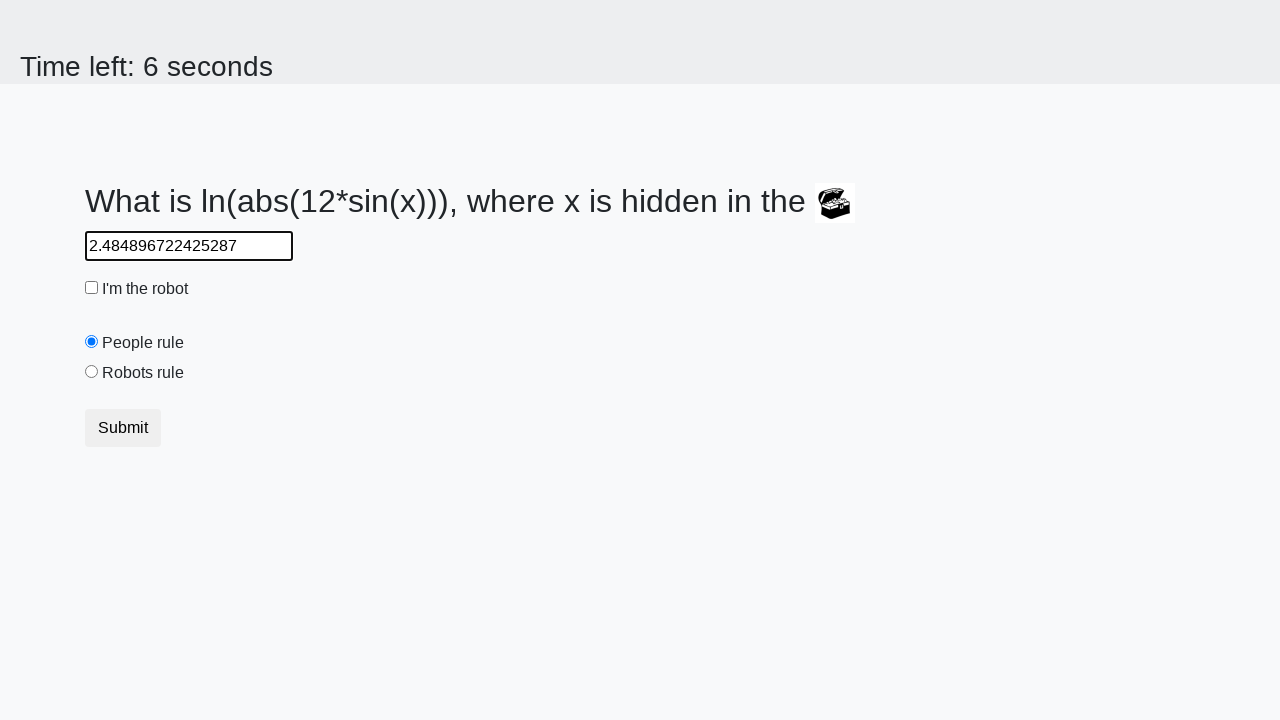

Clicked robot checkbox at (92, 288) on #robotCheckbox
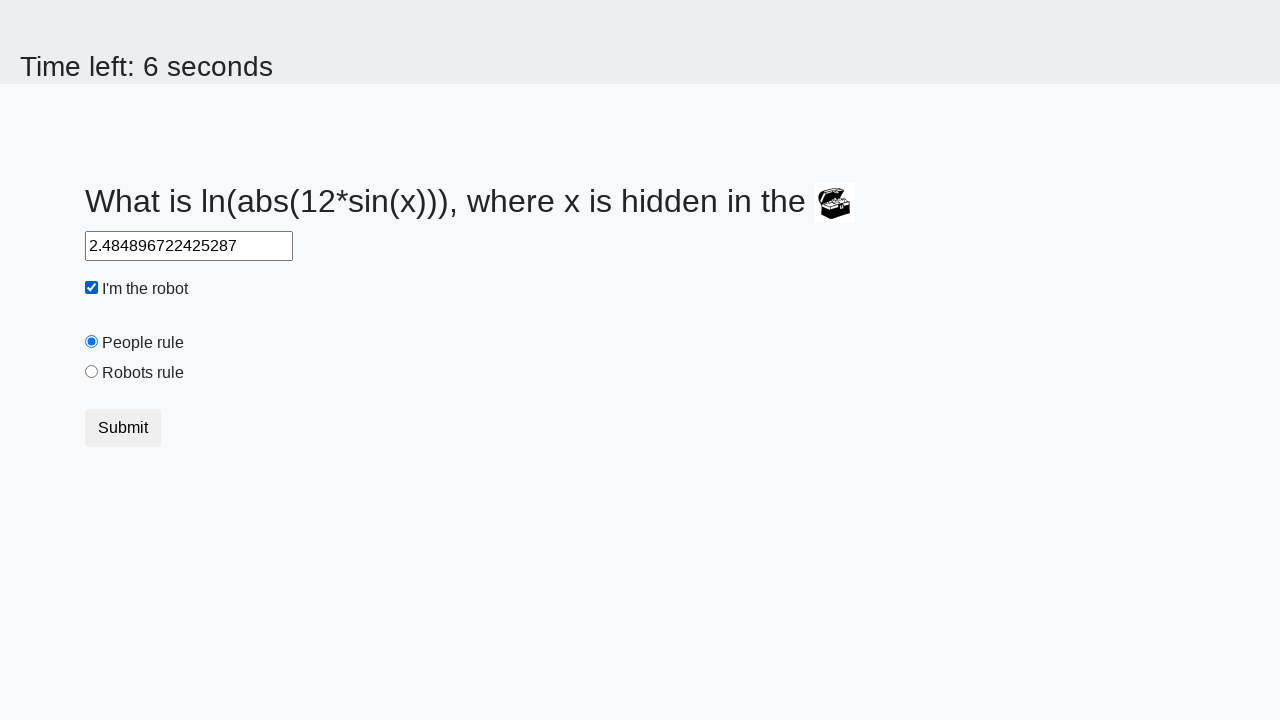

Selected robots rule radio button at (92, 372) on #robotsRule
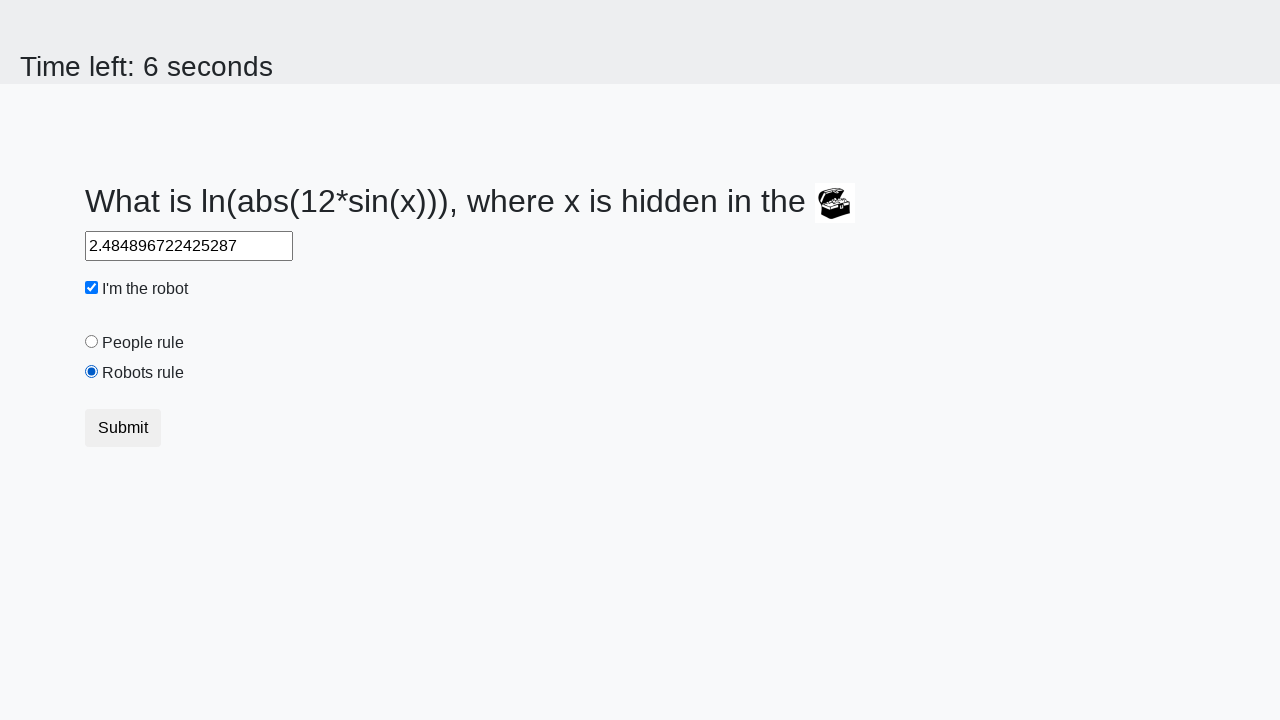

Submitted the form at (123, 428) on .btn
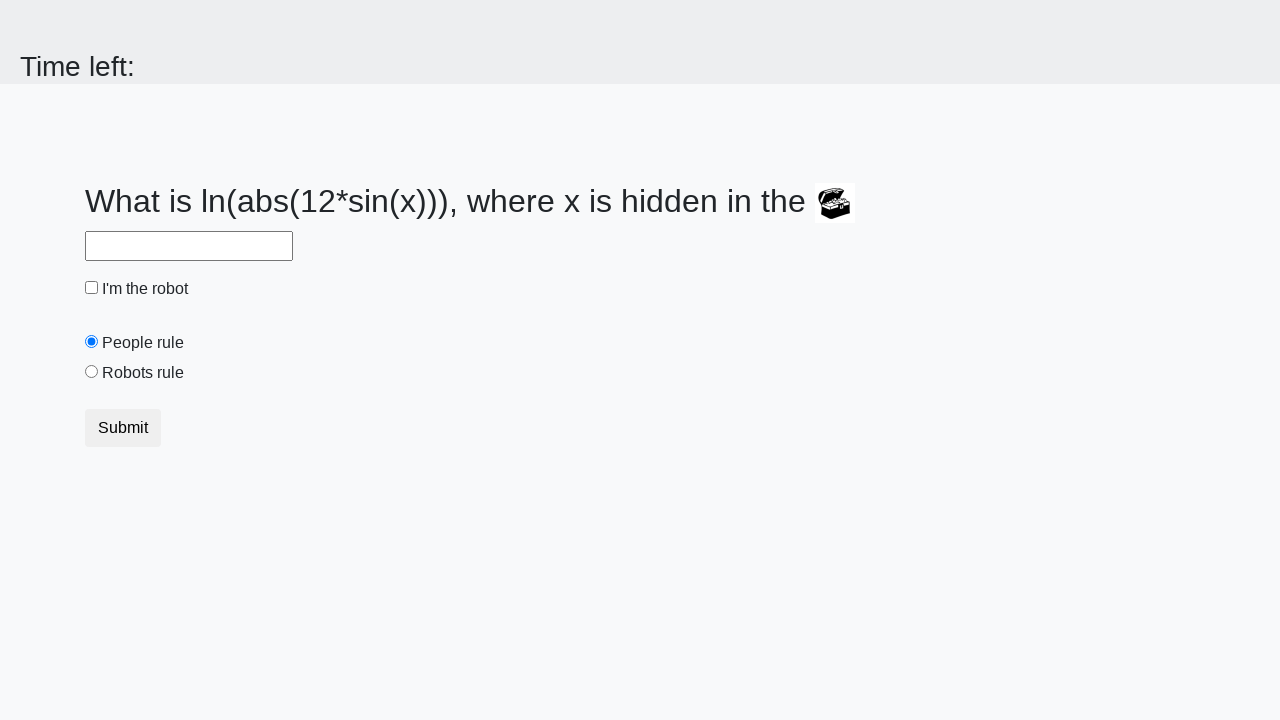

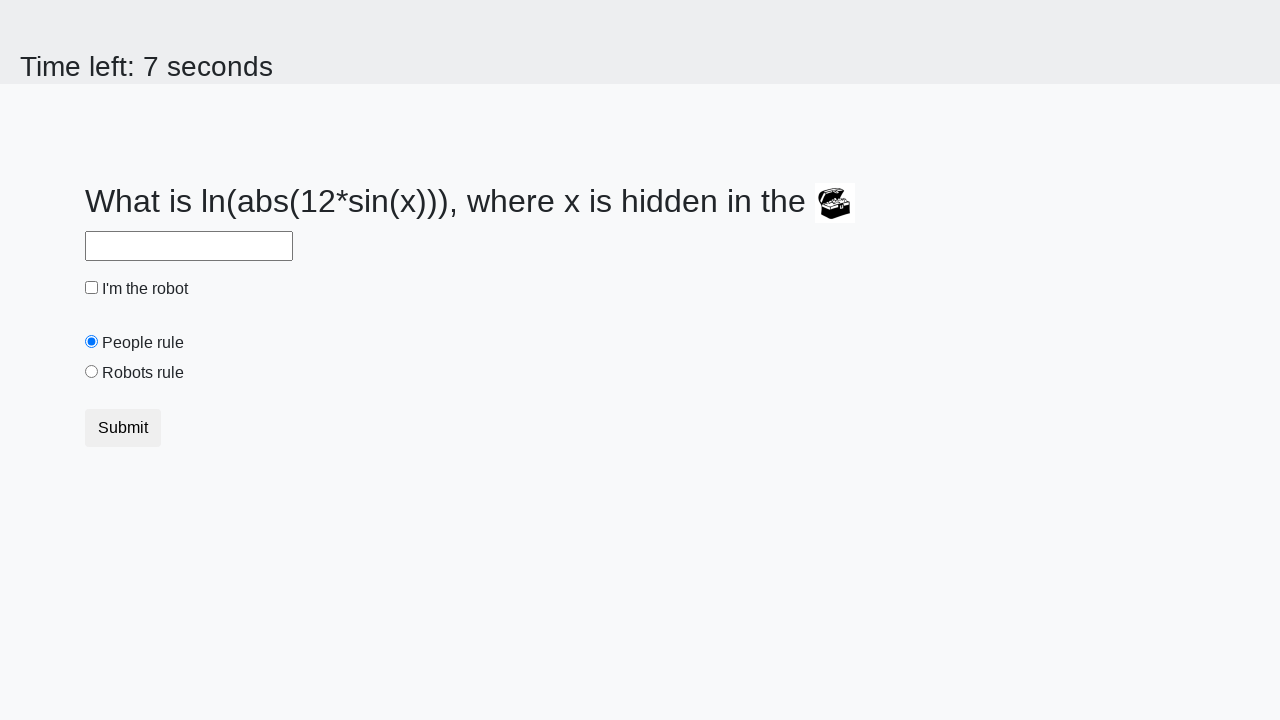